Tests drag and drop functionality by dragging a football element to two different drop zones sequentially

Starting URL: https://v1.training-support.net/selenium/drag-drop

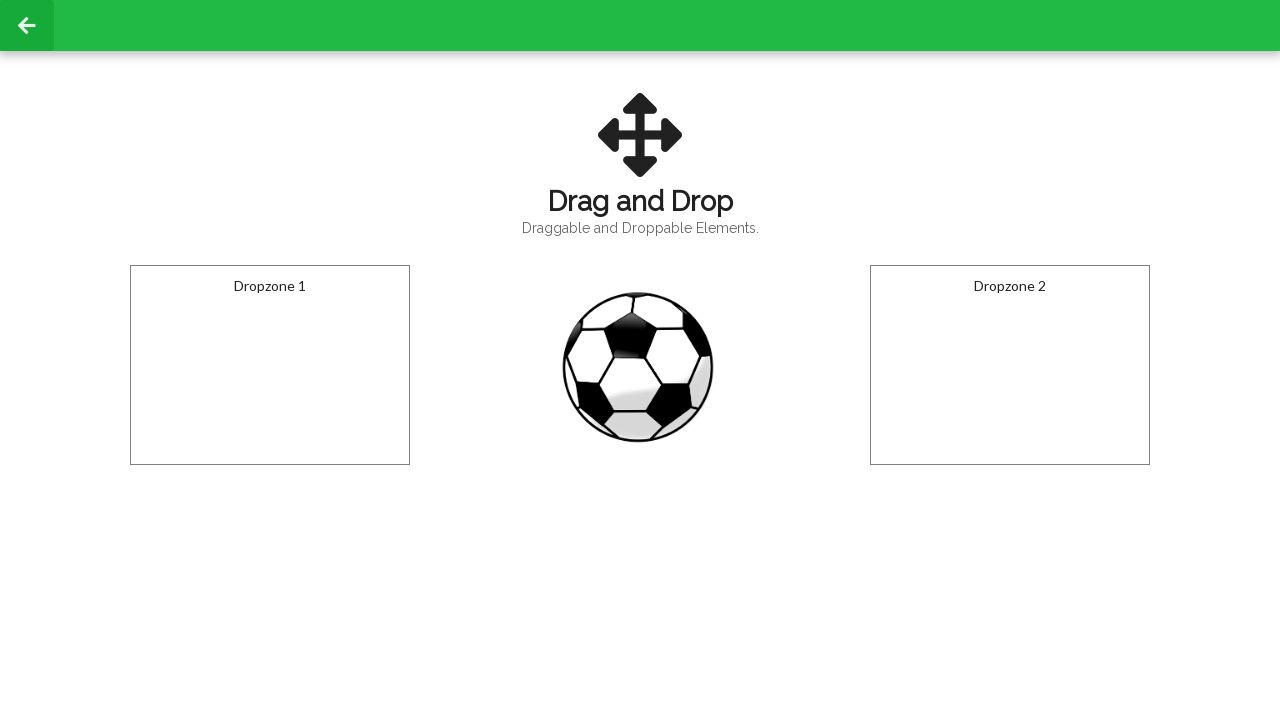

Located the draggable football element
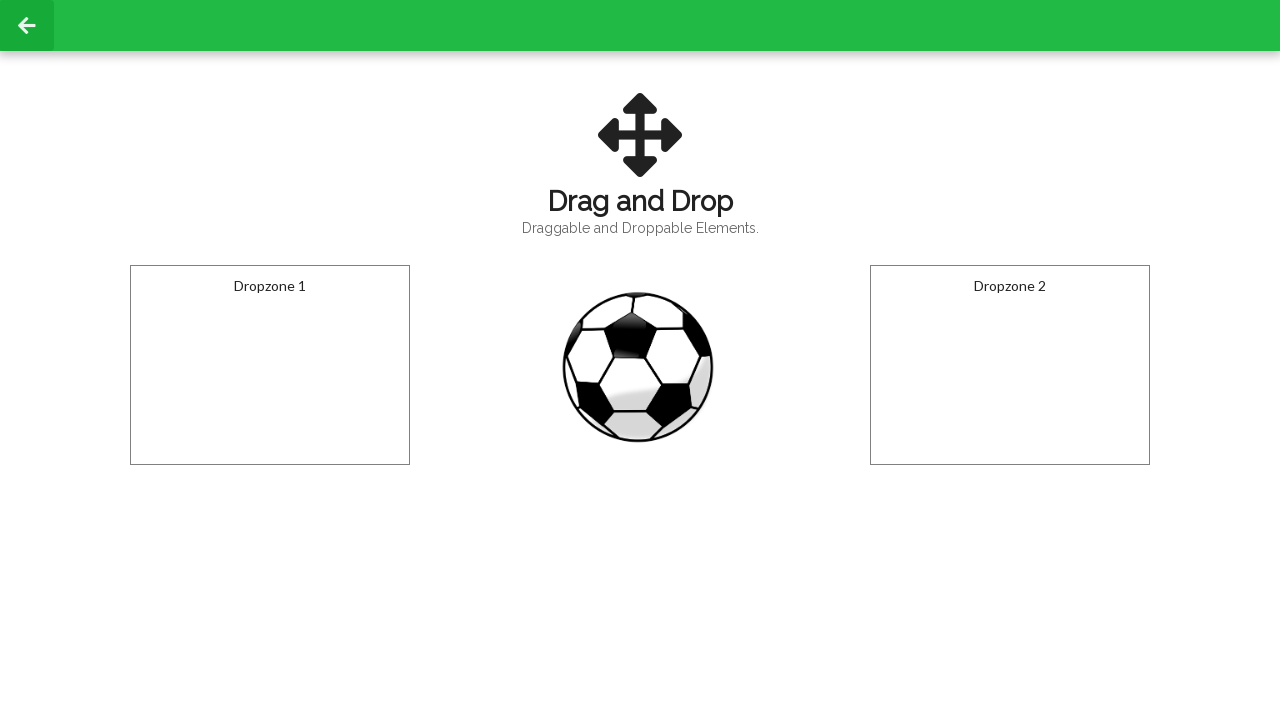

Located drop zone 1
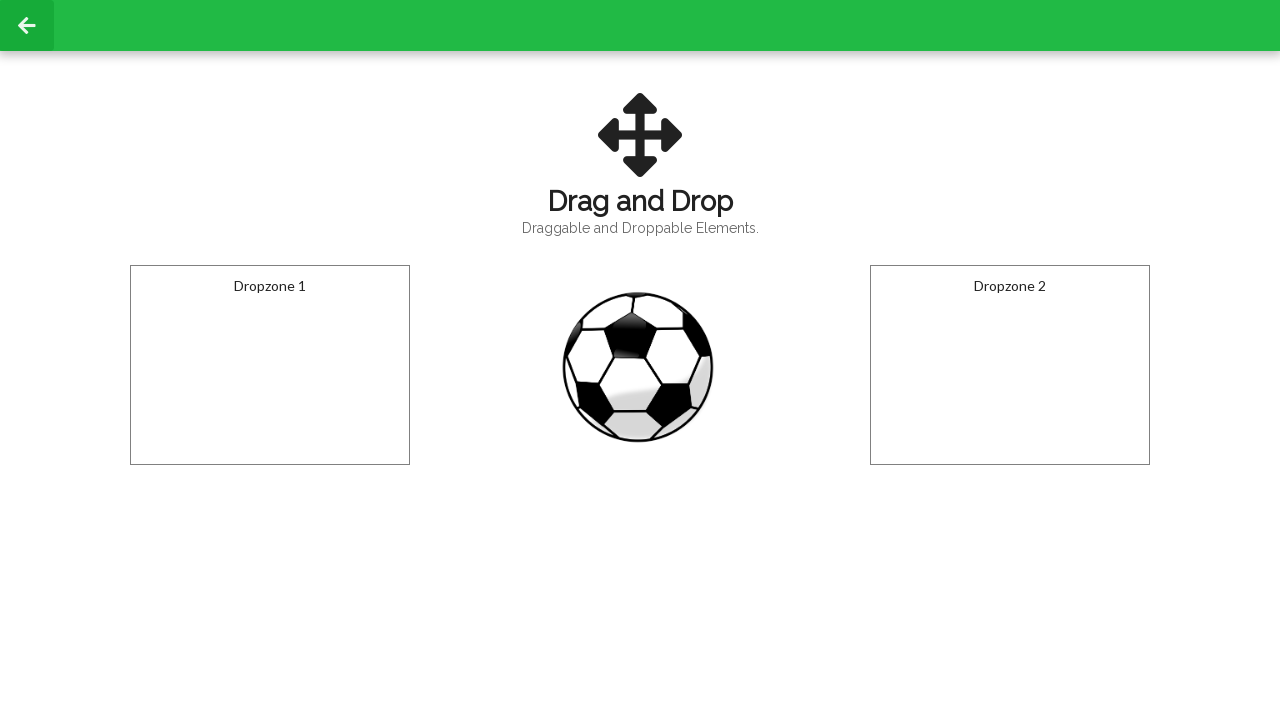

Located drop zone 2
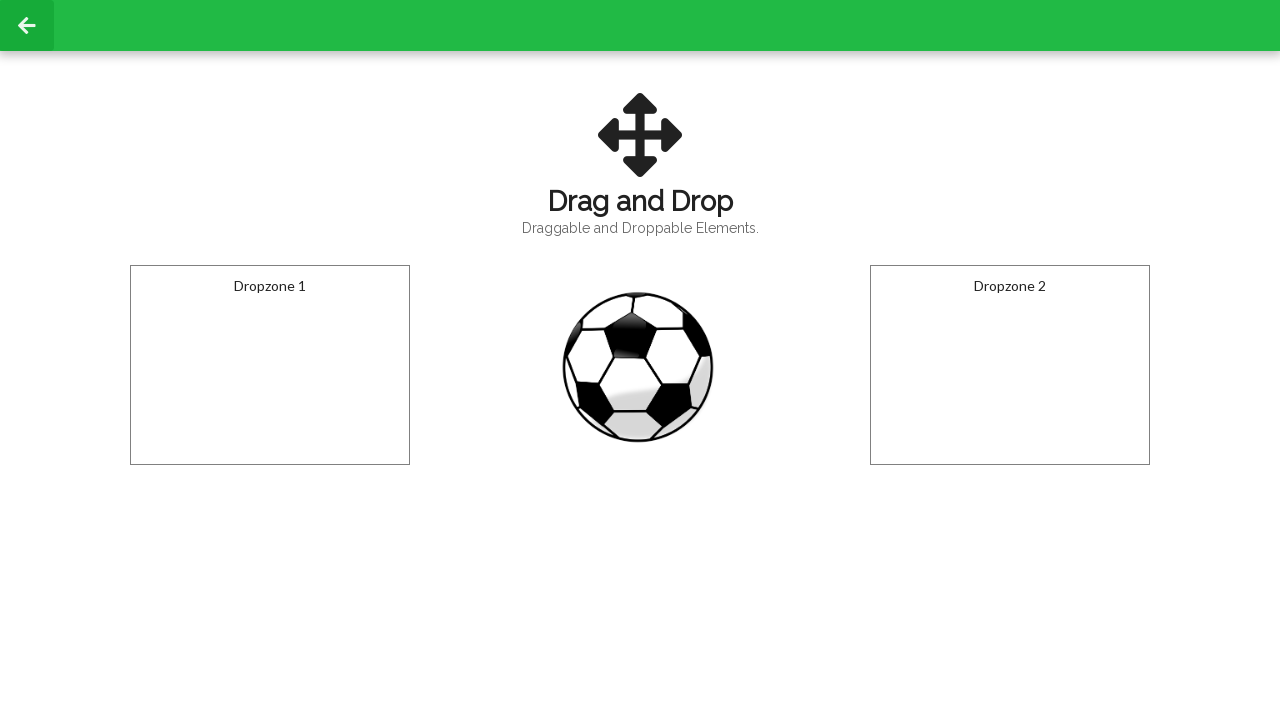

Dragged football to drop zone 1 at (270, 365)
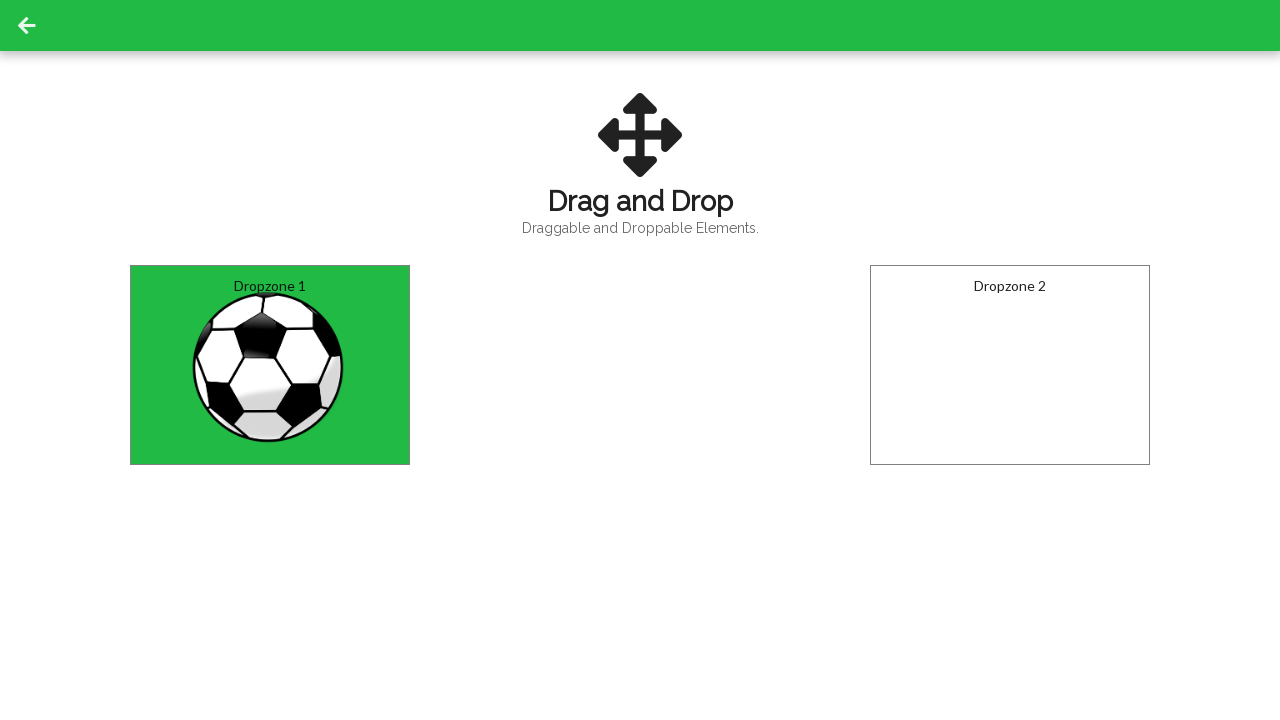

Waited 1 second for drag and drop action to complete
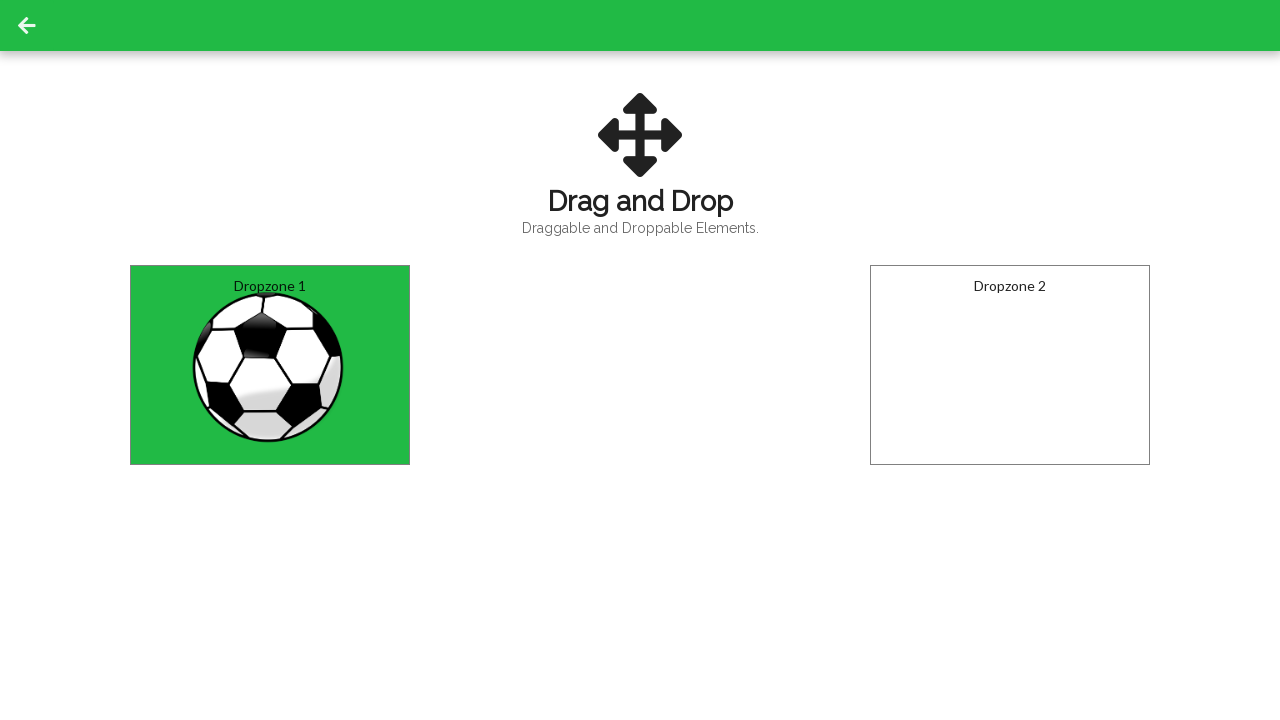

Dragged football from drop zone 1 to drop zone 2 at (1010, 365)
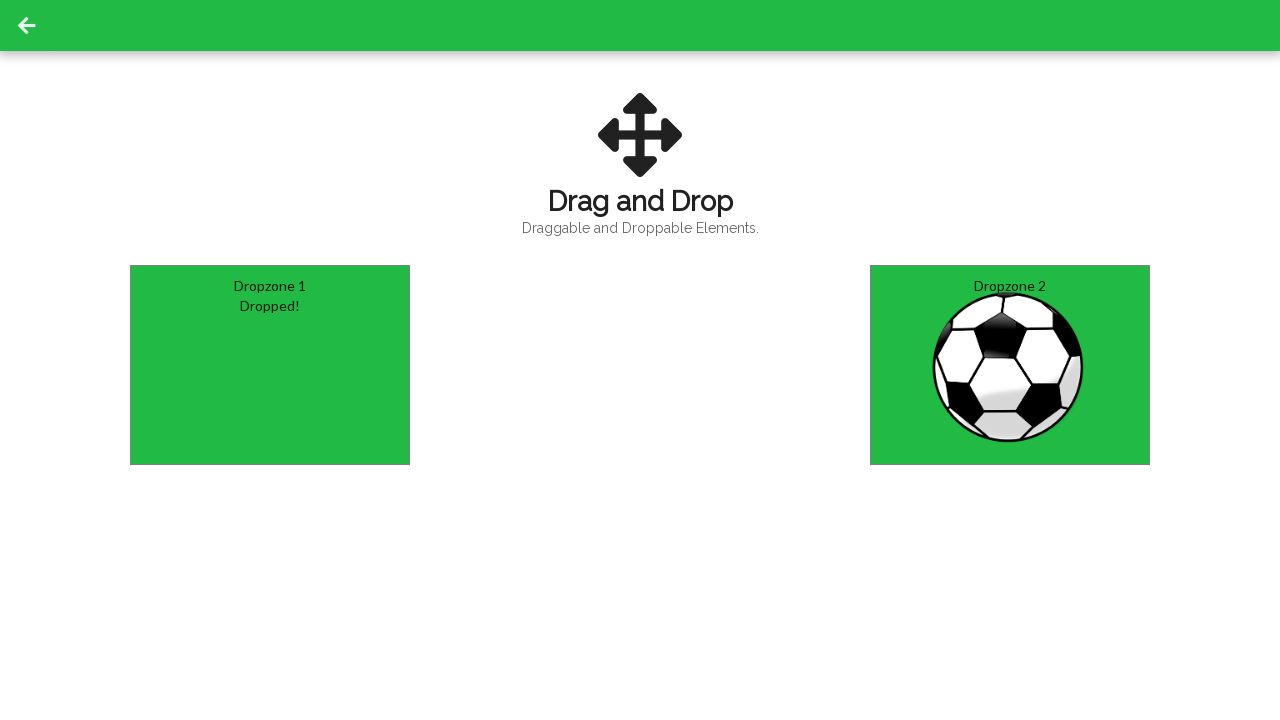

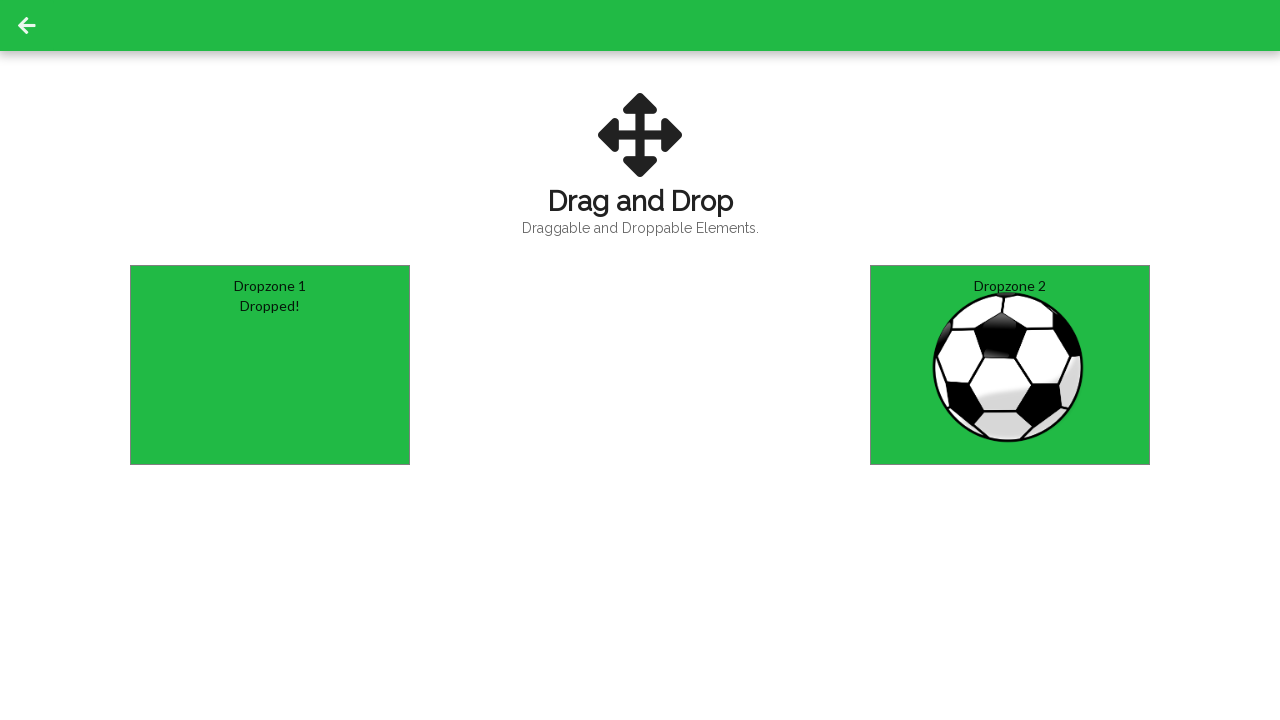